Tests applying "5 Stars" and "Most Helpful" filters on reviews

Starting URL: https://www.xbox.com/pt-BR/games/store/persona-3-reload/9nkk6z0k3rh2

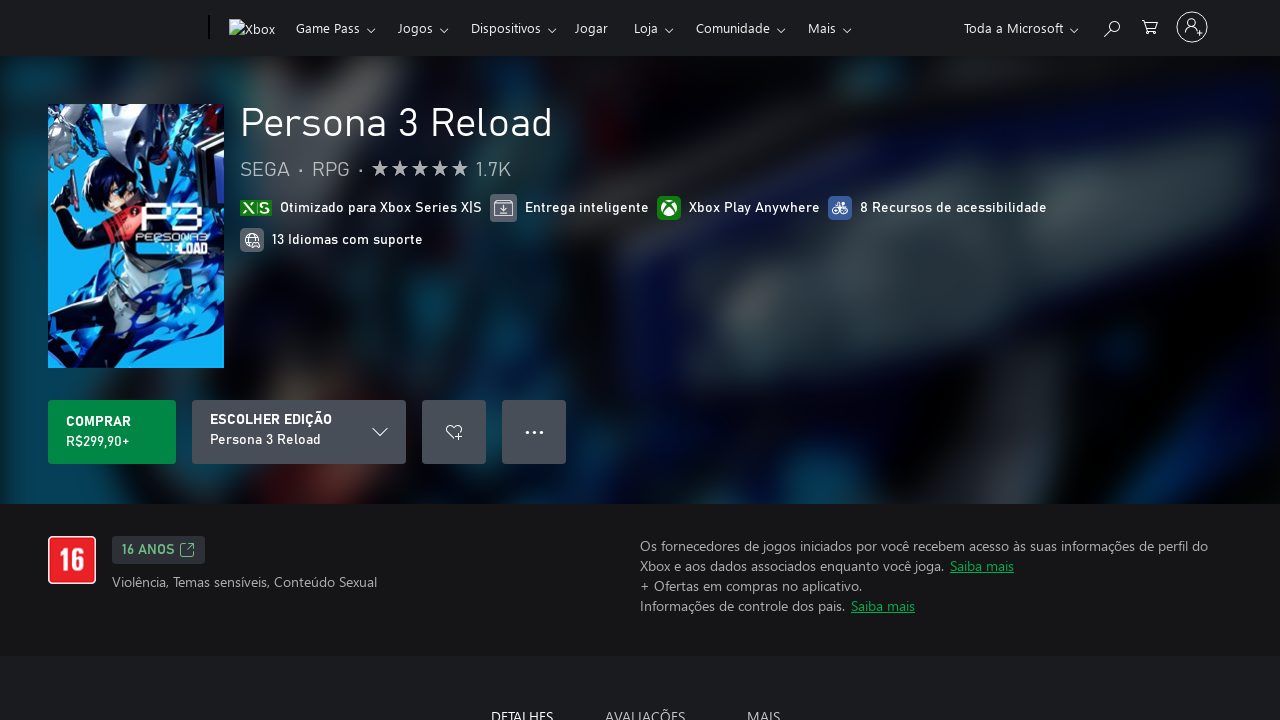

Clicked on Reviews tab at (645, 700) on xpath=//*[@id="PageContent"]/div/div[2]/div[1]/div/ul/li[2]/button
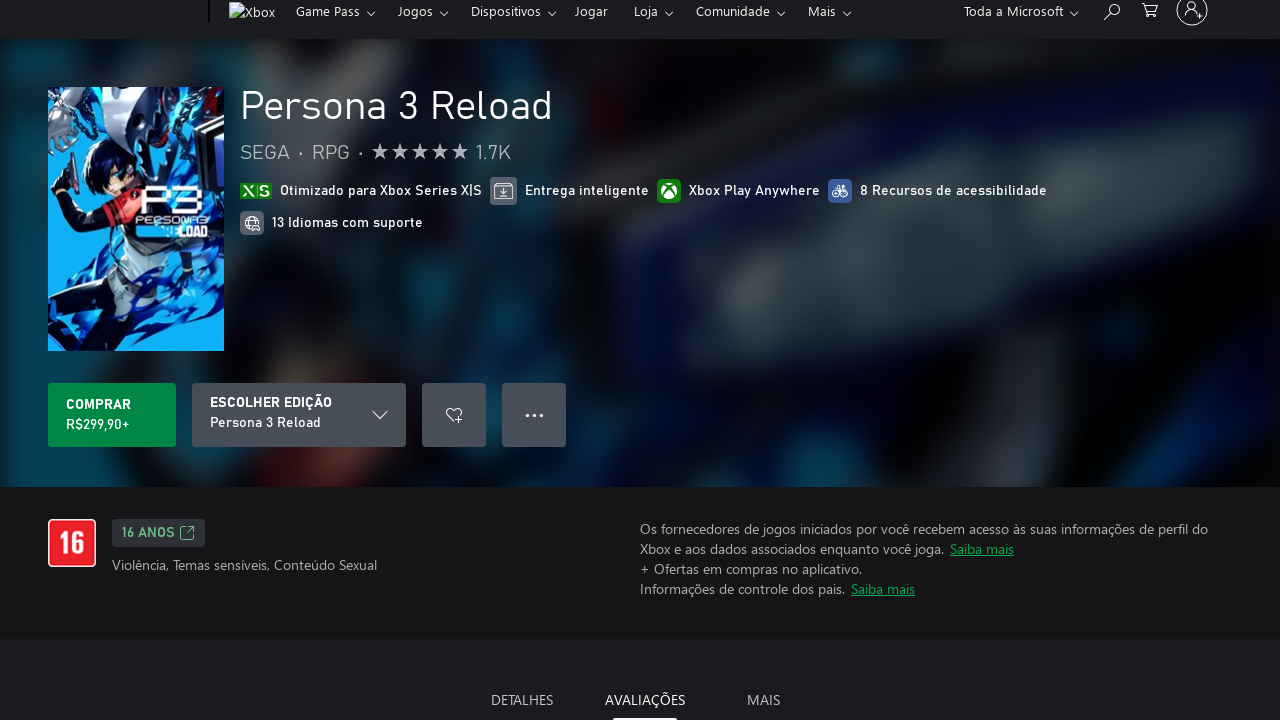

Clicked Filter/Sort button at (235, 360) on xpath=//*[@id="PageContent"]/div/div[2]/div[2]/div/div/div/div[1]/div[3]/button
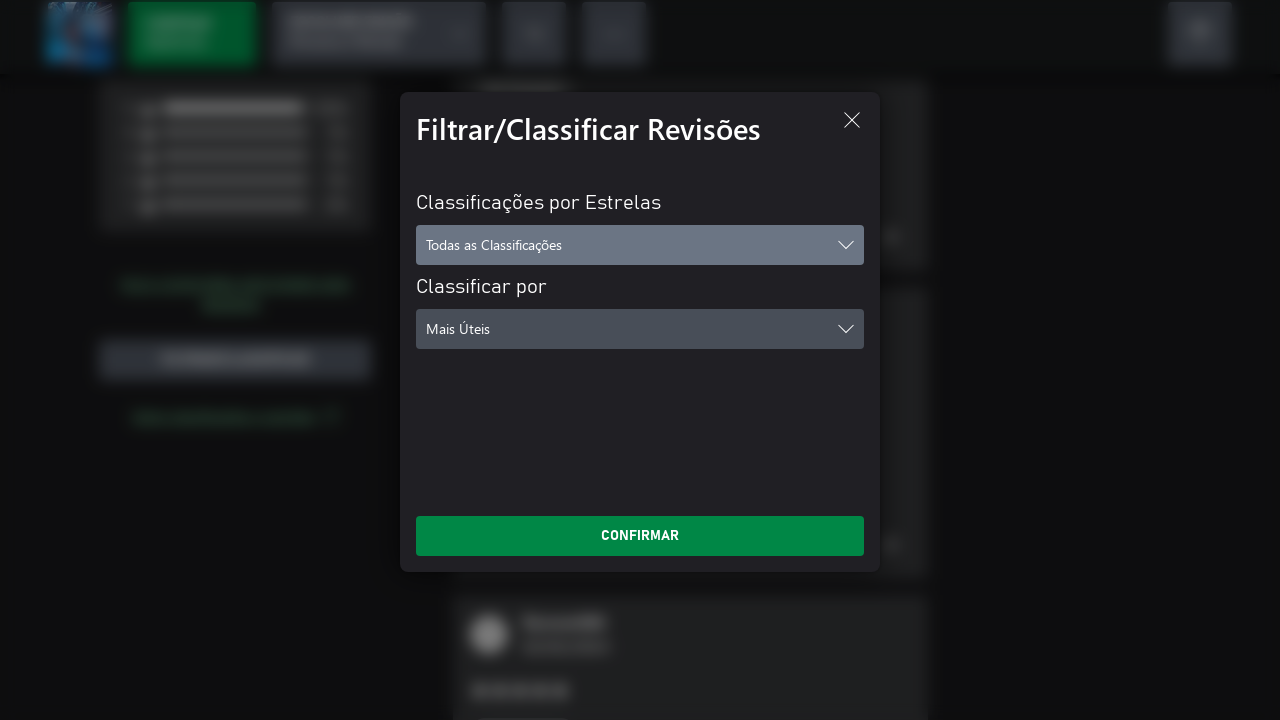

Clicked Star ratings dropdown at (640, 245) on xpath=/html/body/reach-portal/div[3]/div/div/div/div/div[2]/div/div/div[2]/div/d
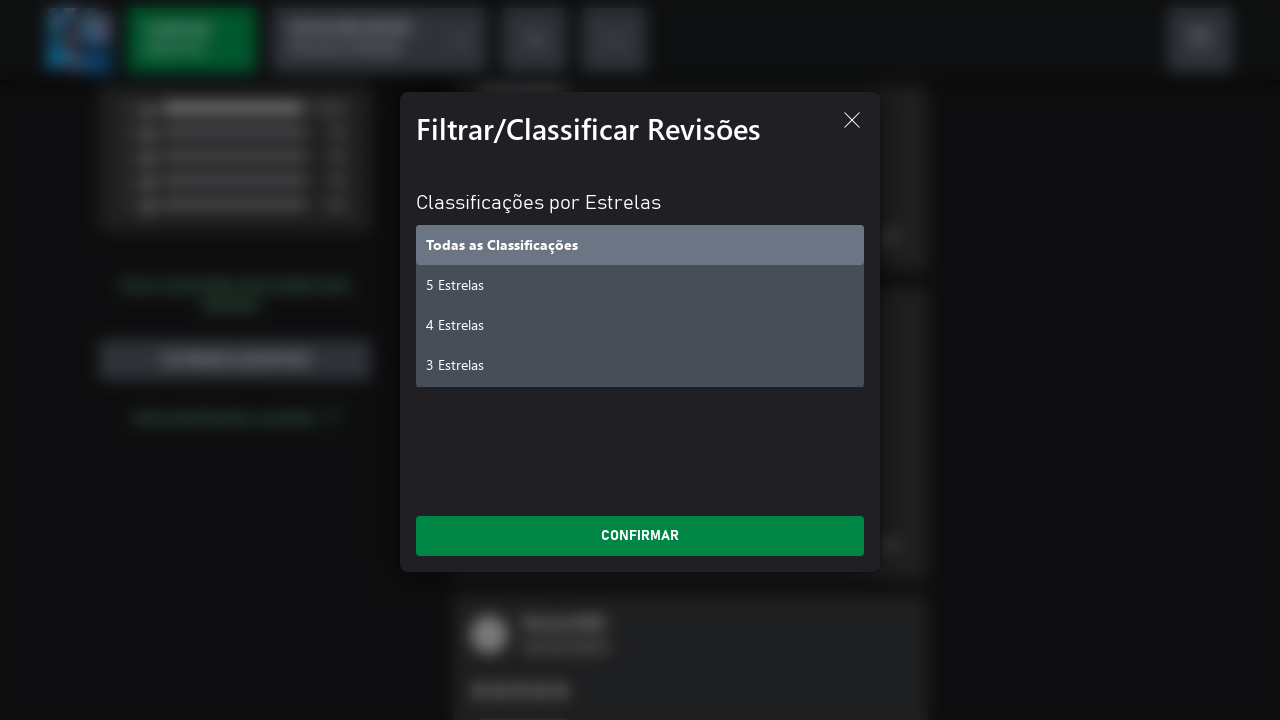

Selected 5 Stars filter at (640, 285) on xpath=/html/body/reach-portal/div[3]/div/div/div/div/div[2]/div/div/div[2]/div/d
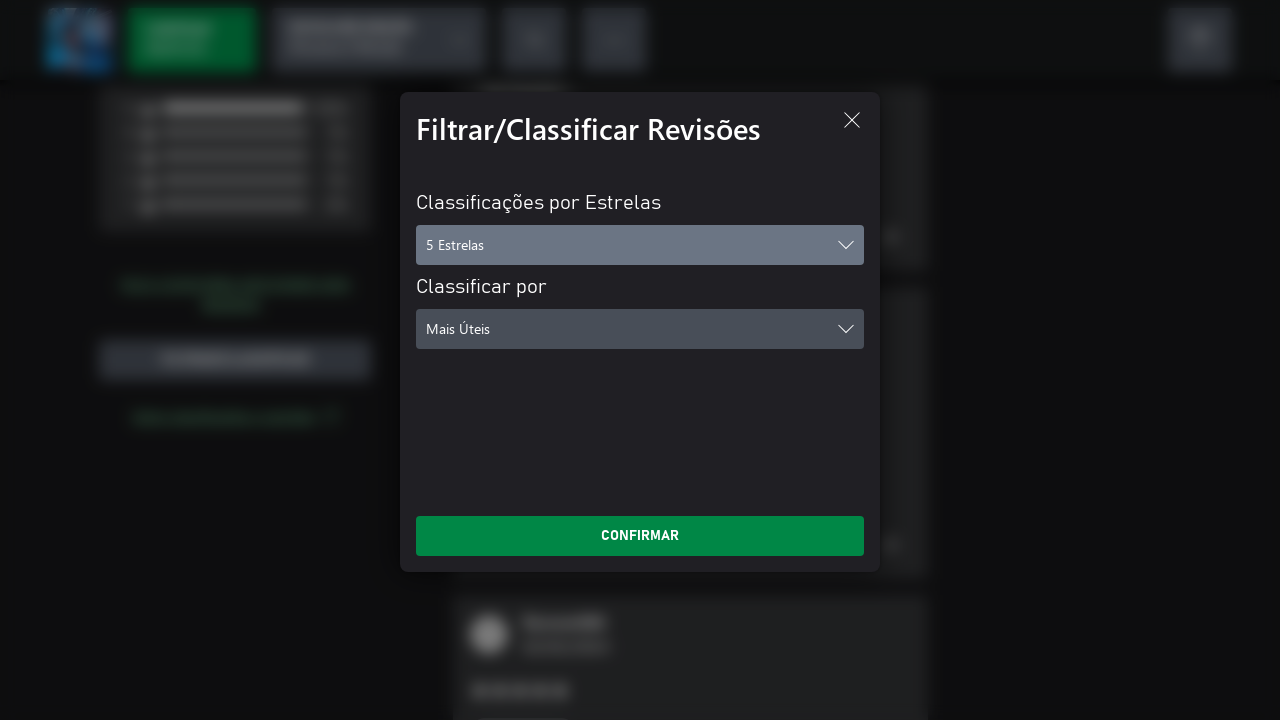

Clicked Sort by dropdown at (640, 329) on xpath=/html/body/reach-portal/div[3]/div/div/div/div/div[2]/div/div/div[4]/div/d
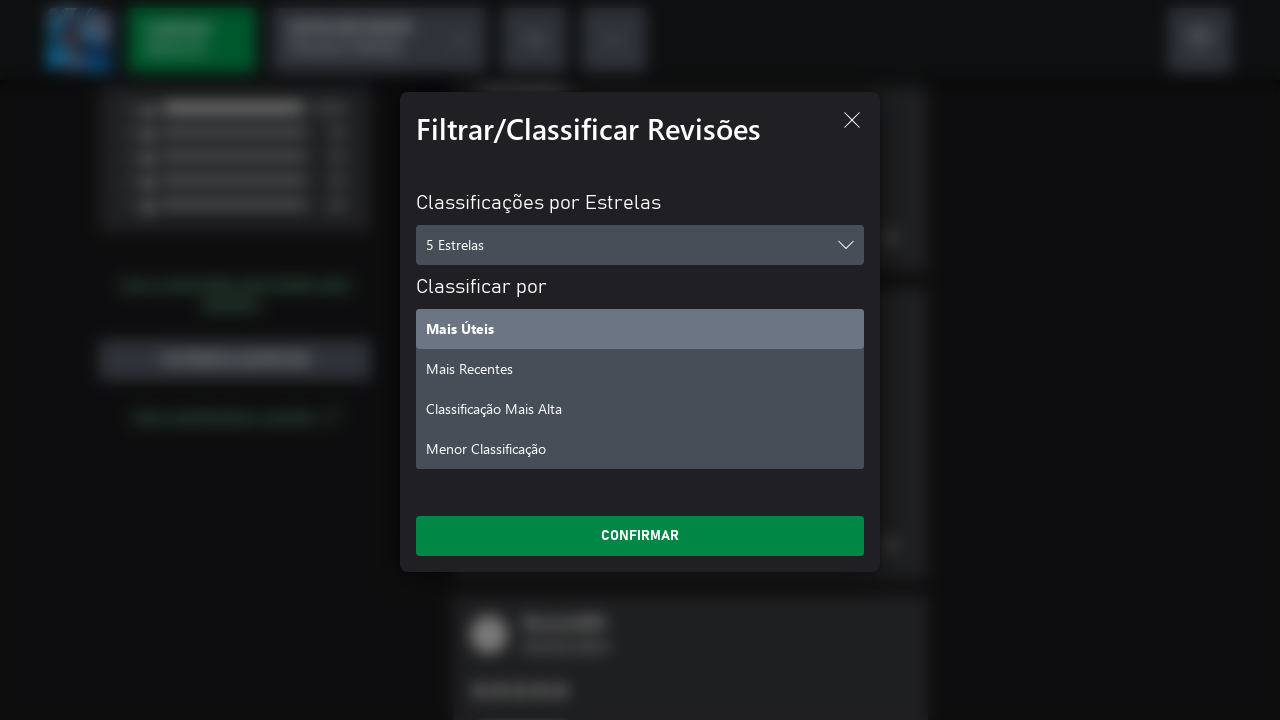

Selected Most Helpful sort option at (640, 329) on xpath=/html/body/reach-portal/div[3]/div/div/div/div/div[2]/div/div/div[4]/div/d
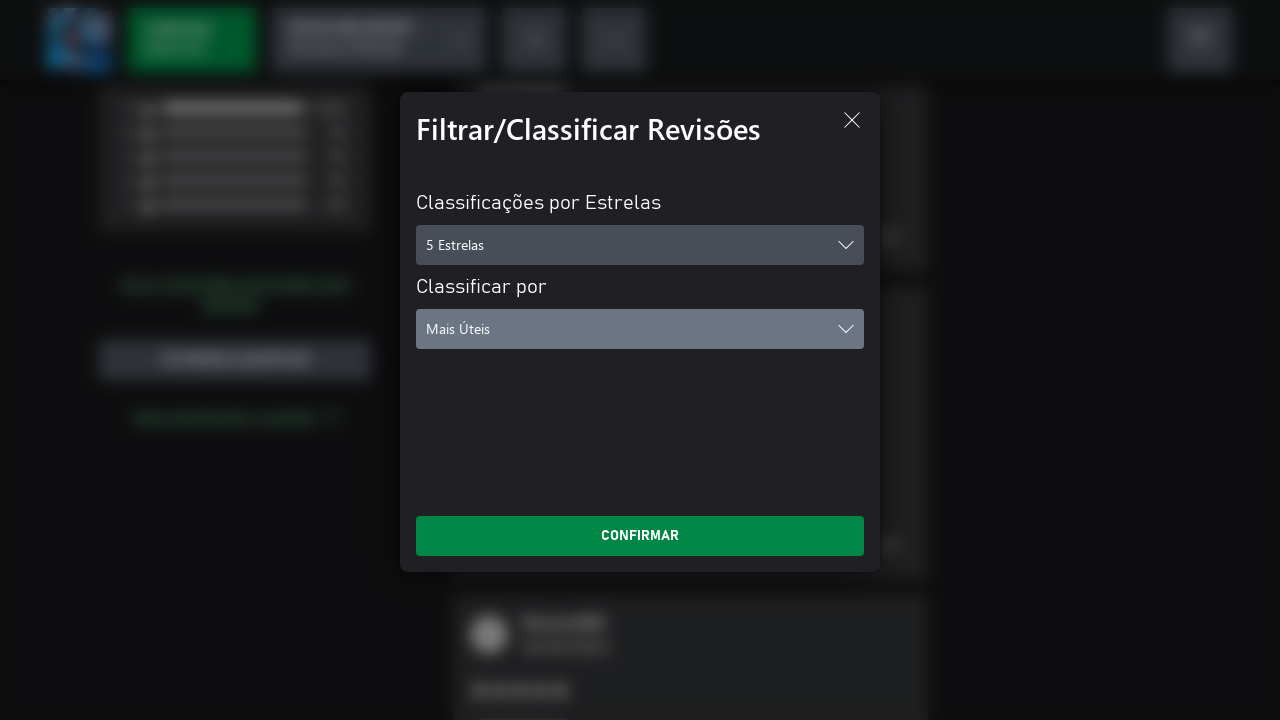

Clicked Confirm button to apply filters at (640, 536) on xpath=/html/body/reach-portal/div[3]/div/div/div/div/div[2]/div/button
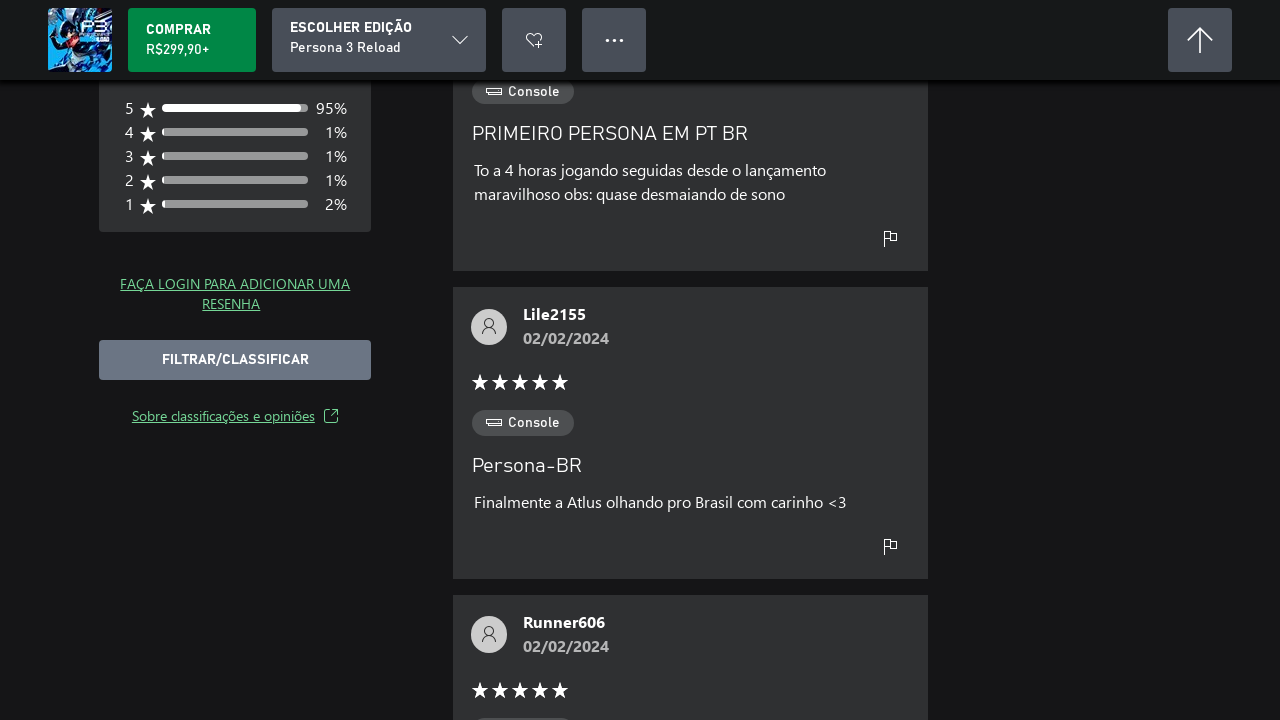

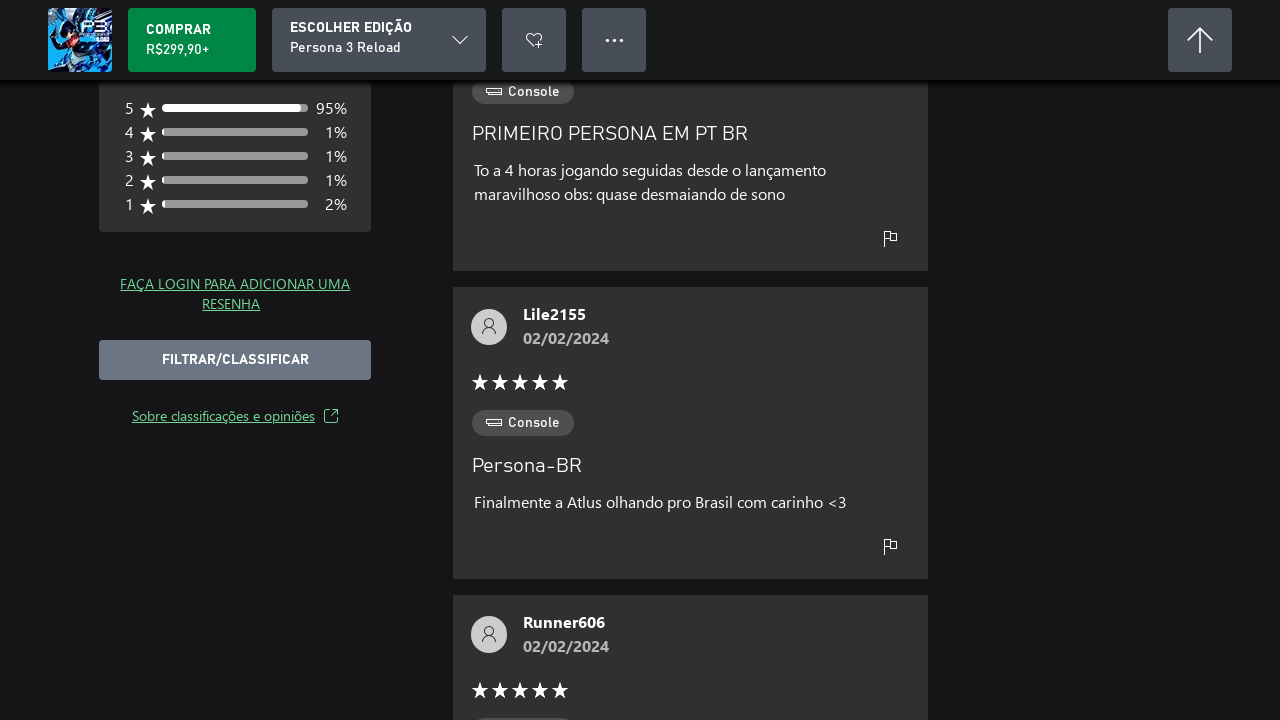